Tests navigation by clicking the A/B Testing link on the main page using link text locator

Starting URL: https://the-internet.herokuapp.com

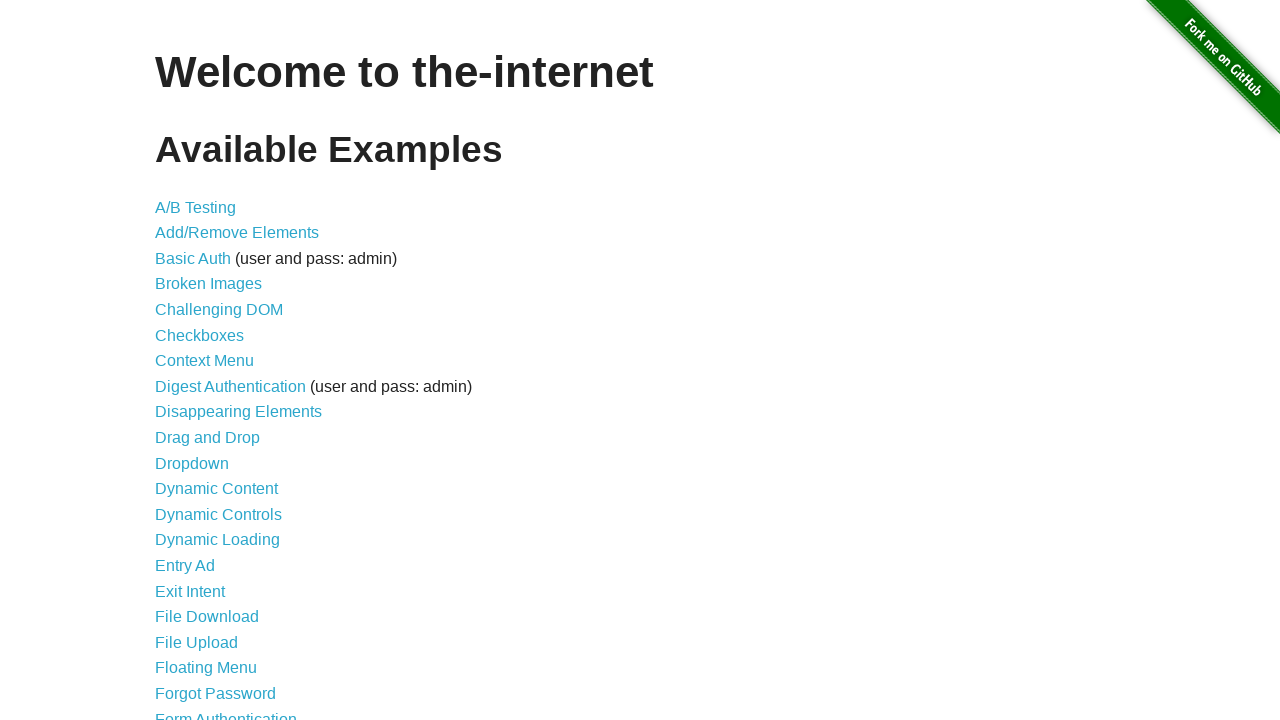

Clicked A/B Testing link using link text locator at (196, 207) on text=A/B Testing
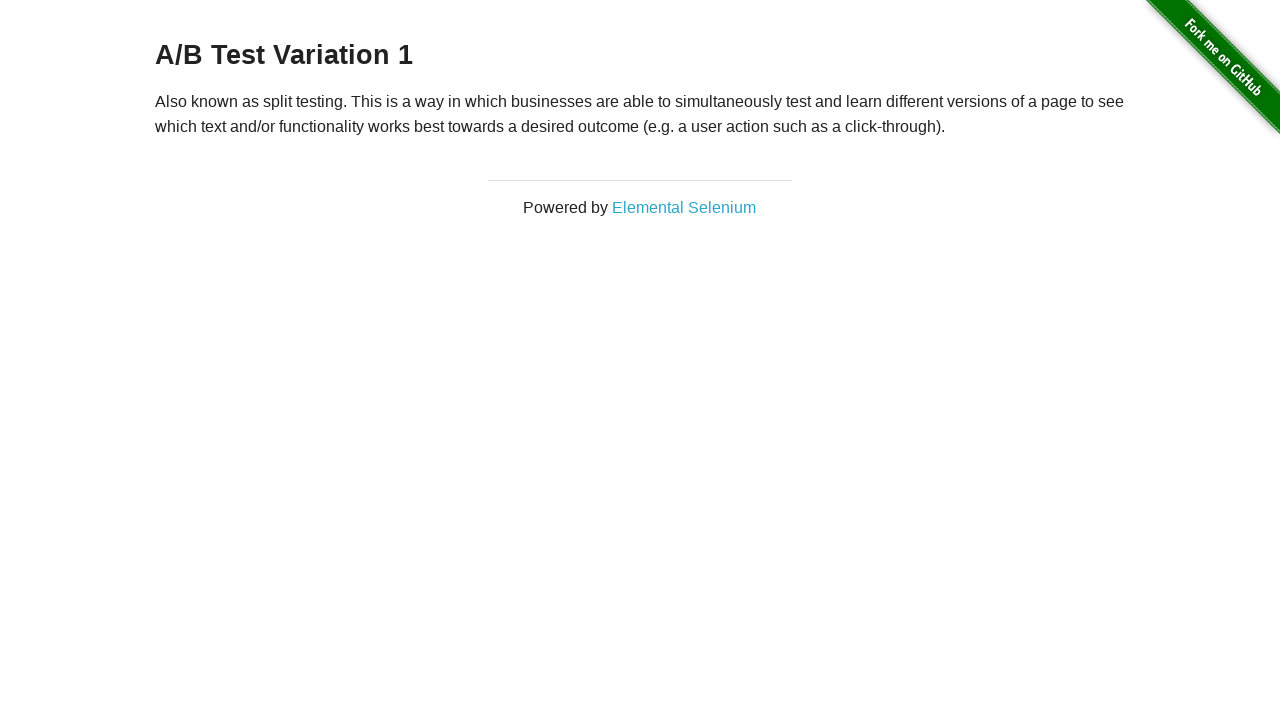

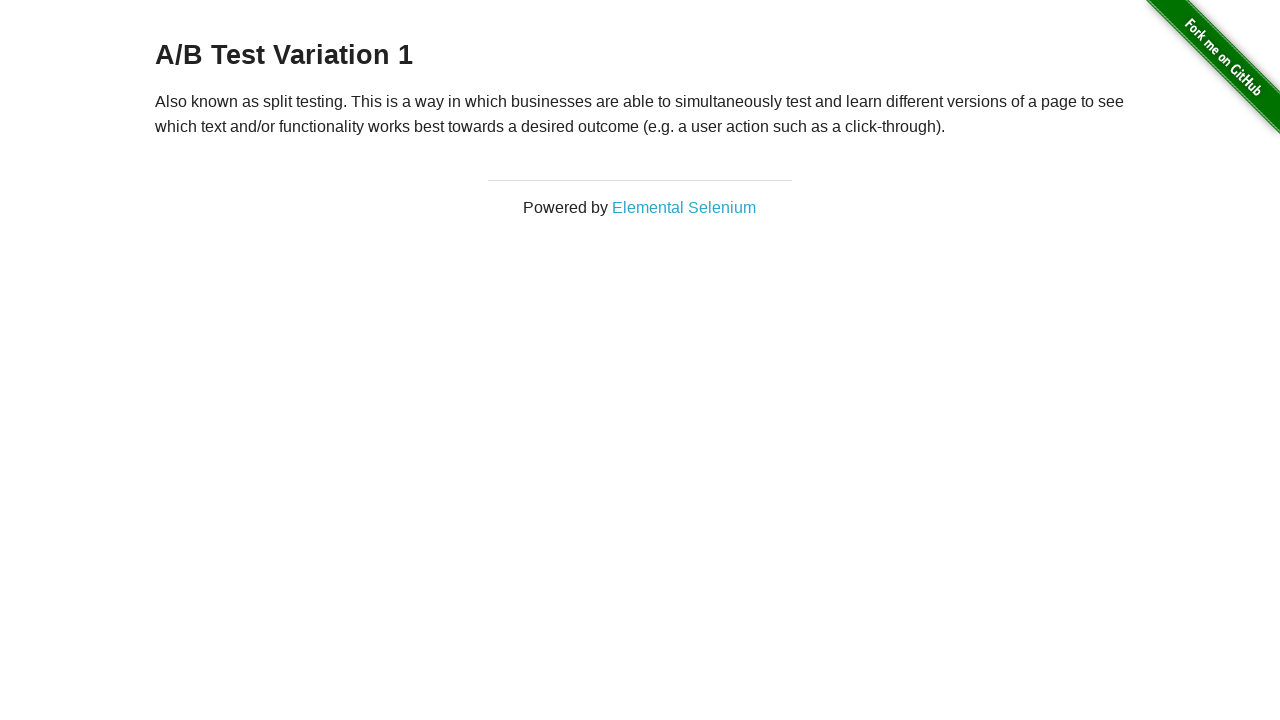